Tests purchasing a single cappuccino by adding it to cart, proceeding to checkout, filling payment details, and verifying the purchase confirmation.

Starting URL: https://seleniumbase.io/coffee/

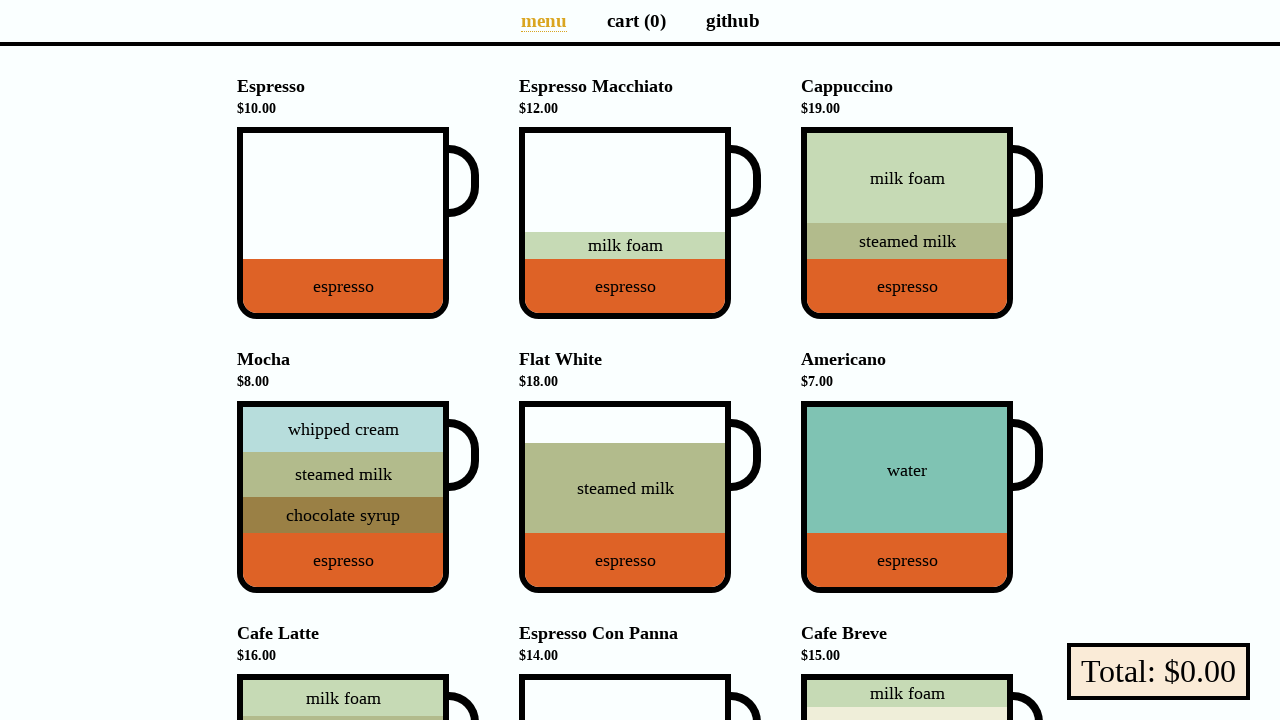

Clicked on Cappuccino to add to cart at (907, 223) on div[data-test="Cappuccino"]
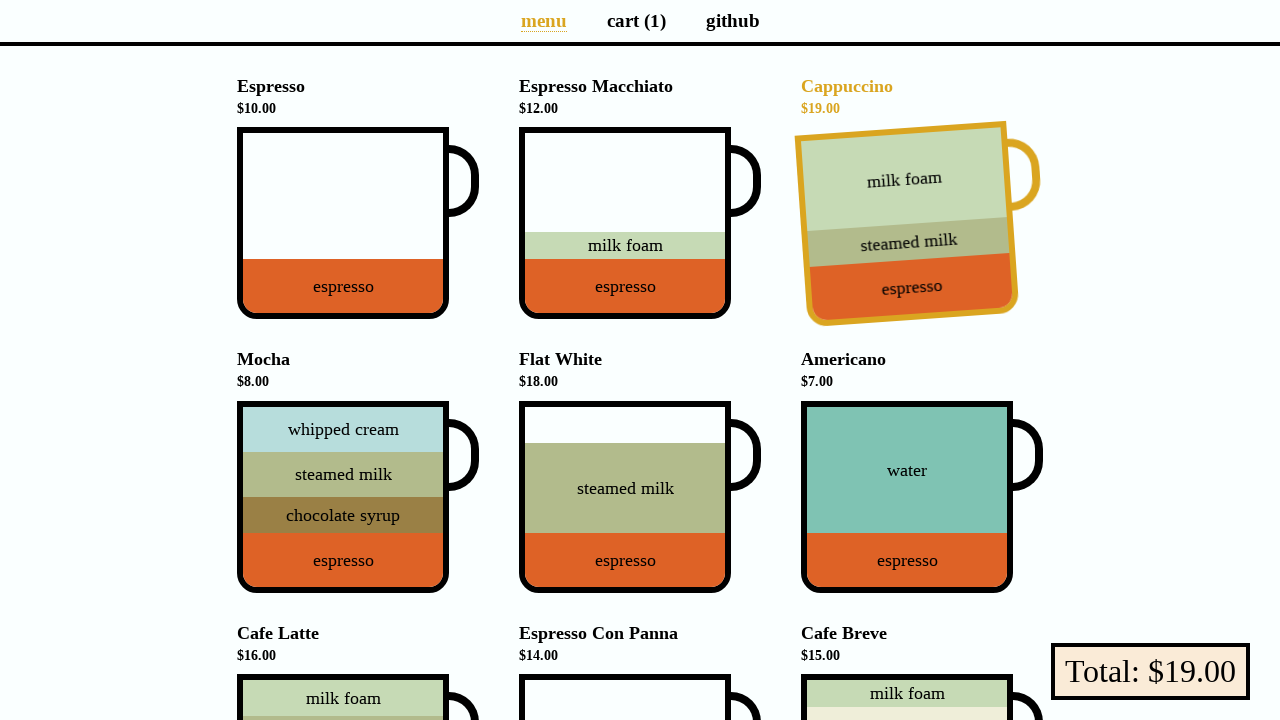

Cart page link loaded
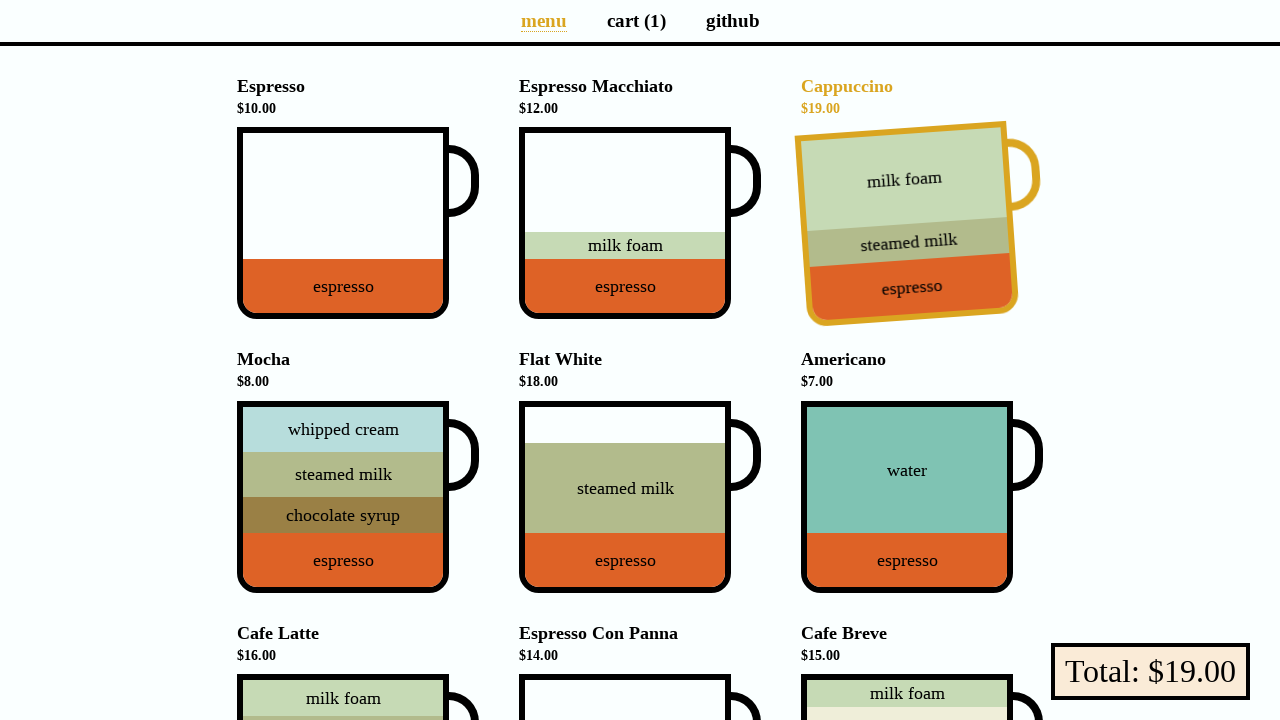

Verified cart shows 1 item
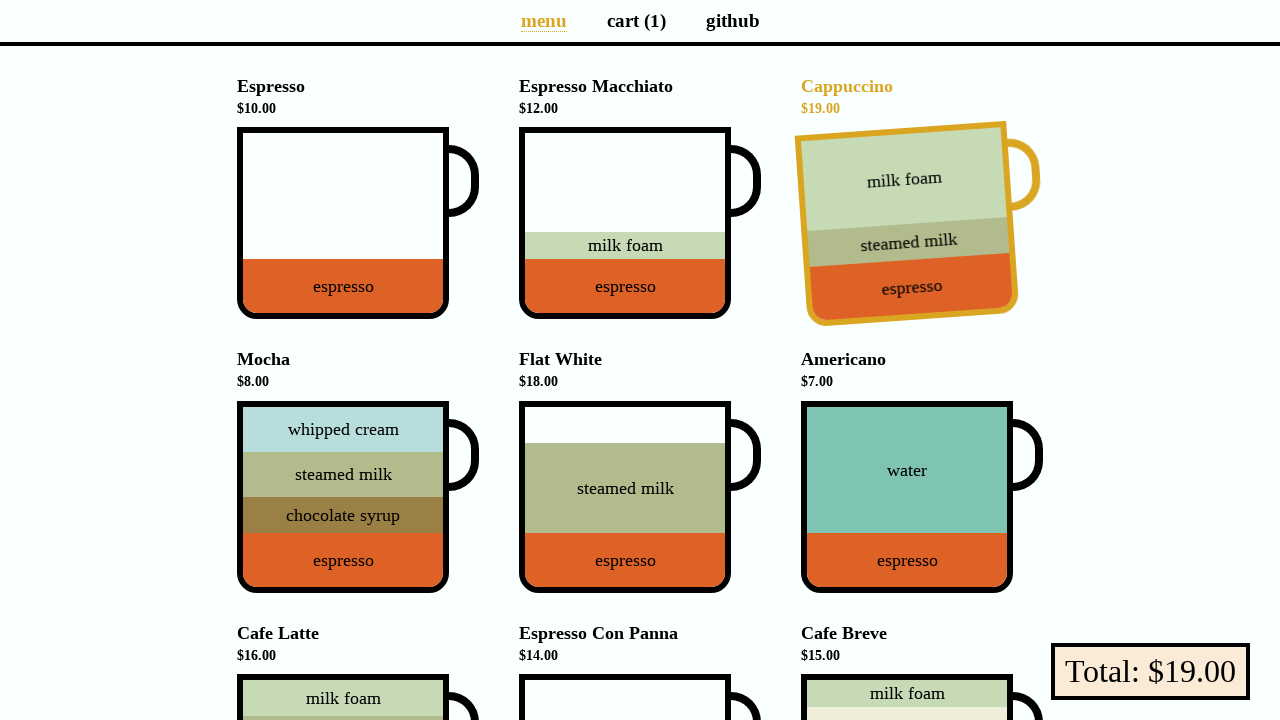

Clicked on cart page link at (636, 20) on a[aria-label="Cart page"]
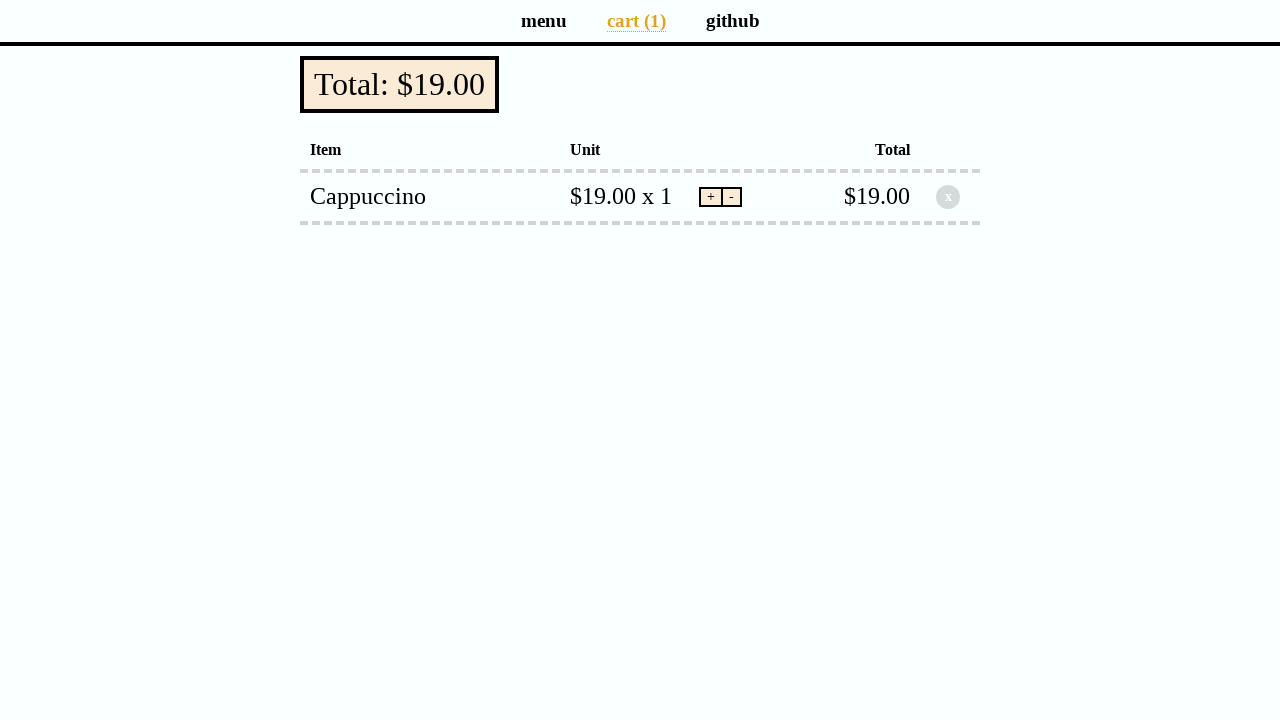

Verified checkout total is $19.00
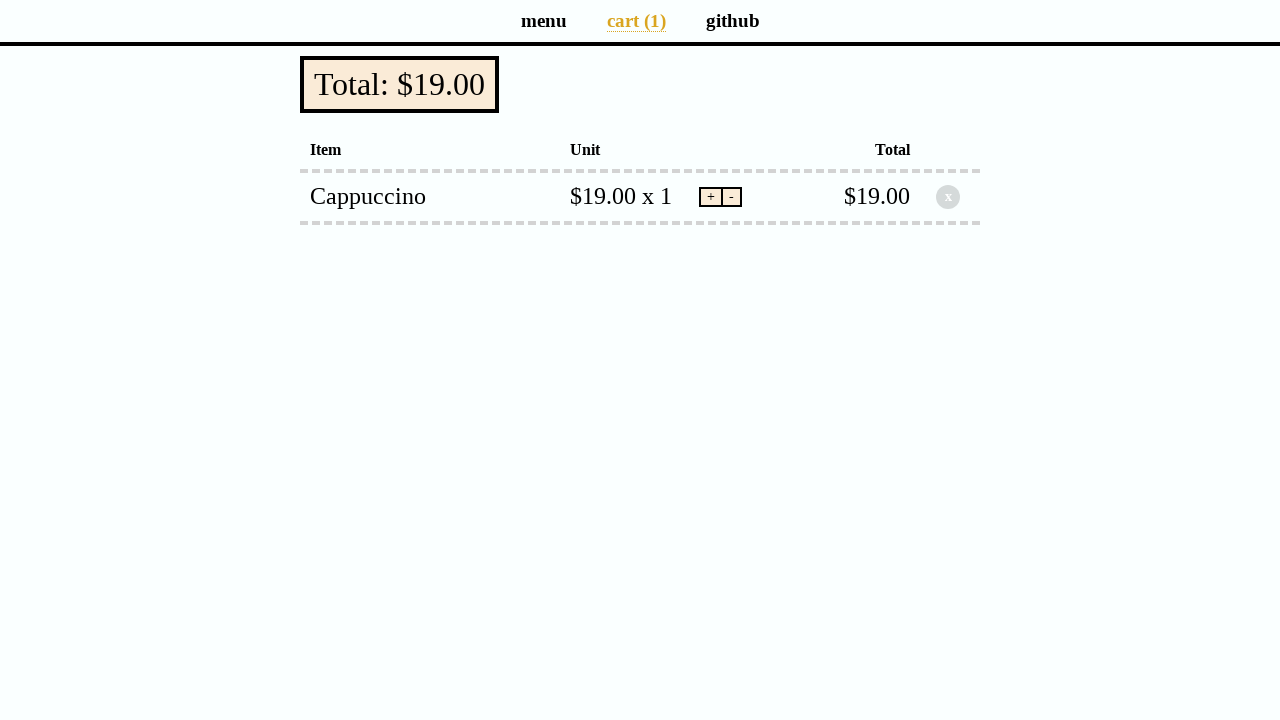

Clicked checkout button at (400, 84) on button[data-test="checkout"]
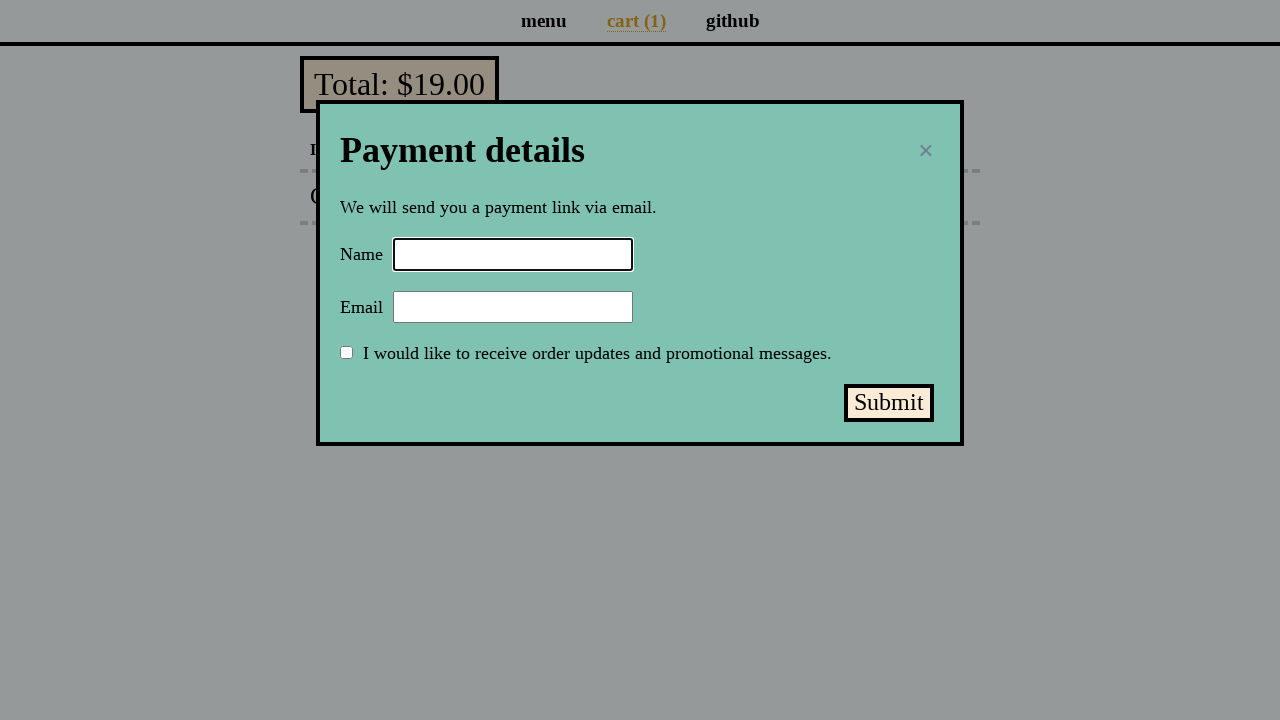

Filled payment form name field with 'Selenium Coffee' on input#name
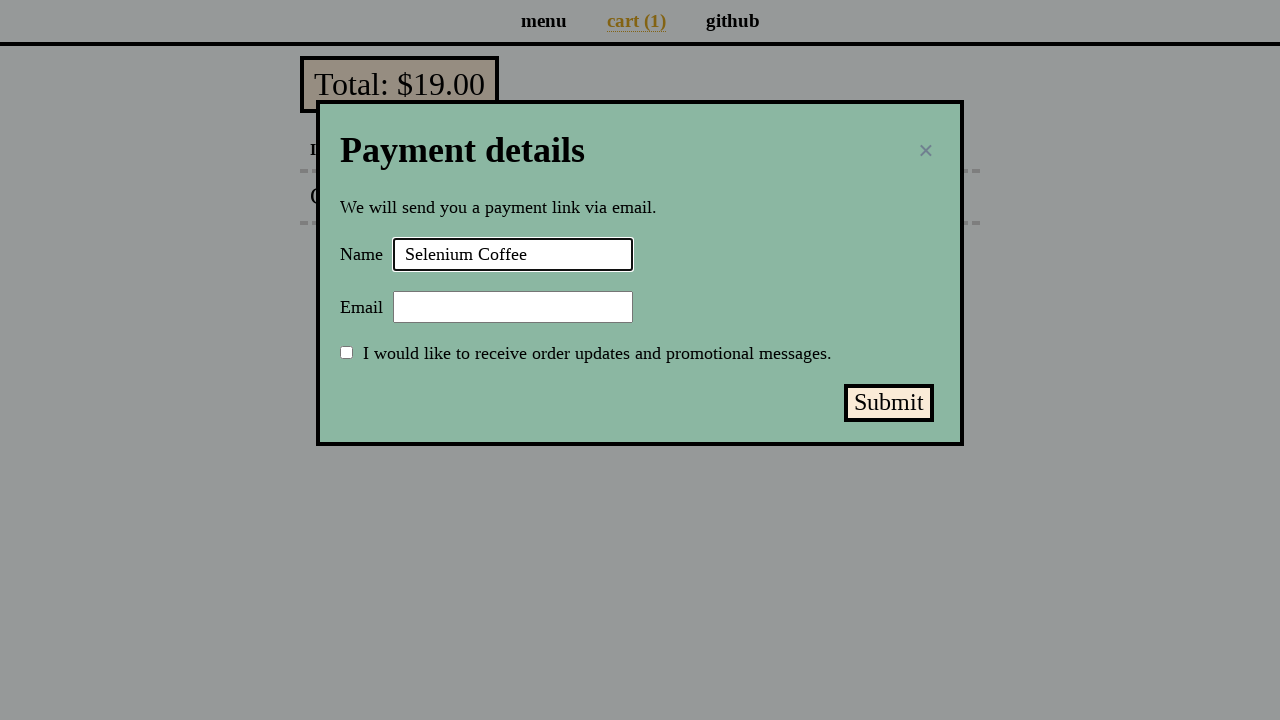

Filled payment form email field with 'test@test.test' on input#email
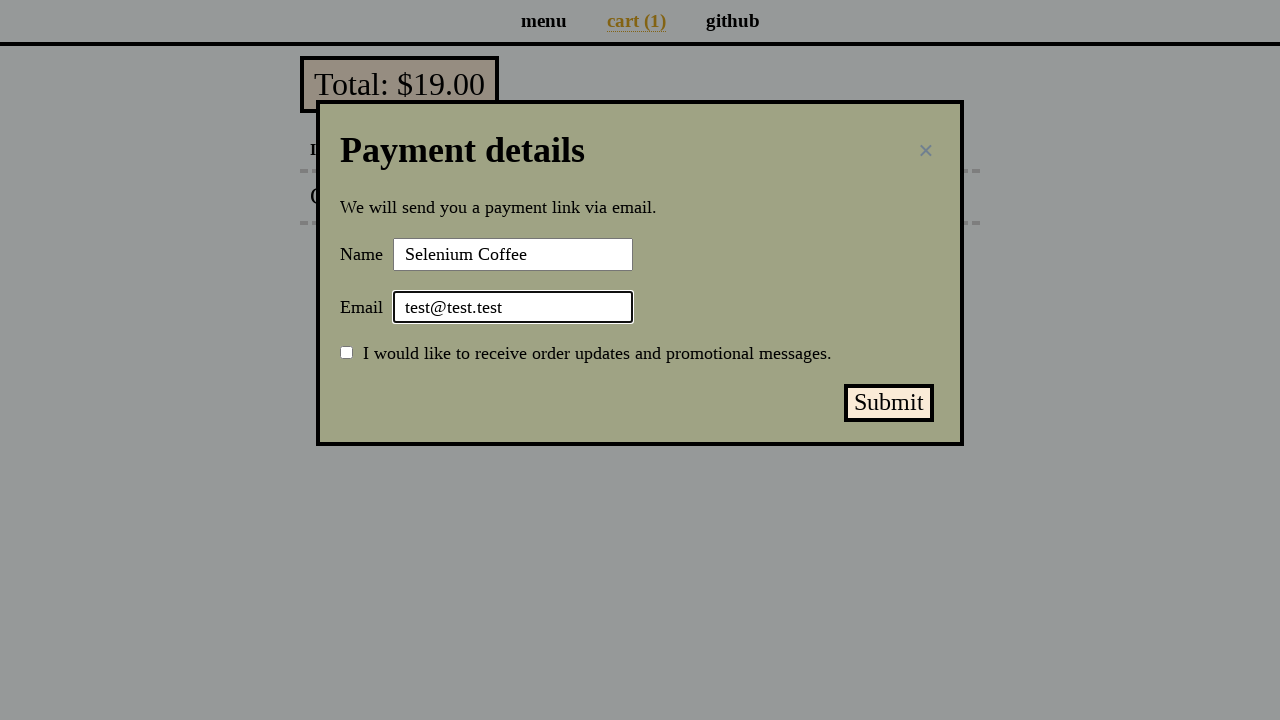

Clicked submit payment button at (889, 403) on button#submit-payment
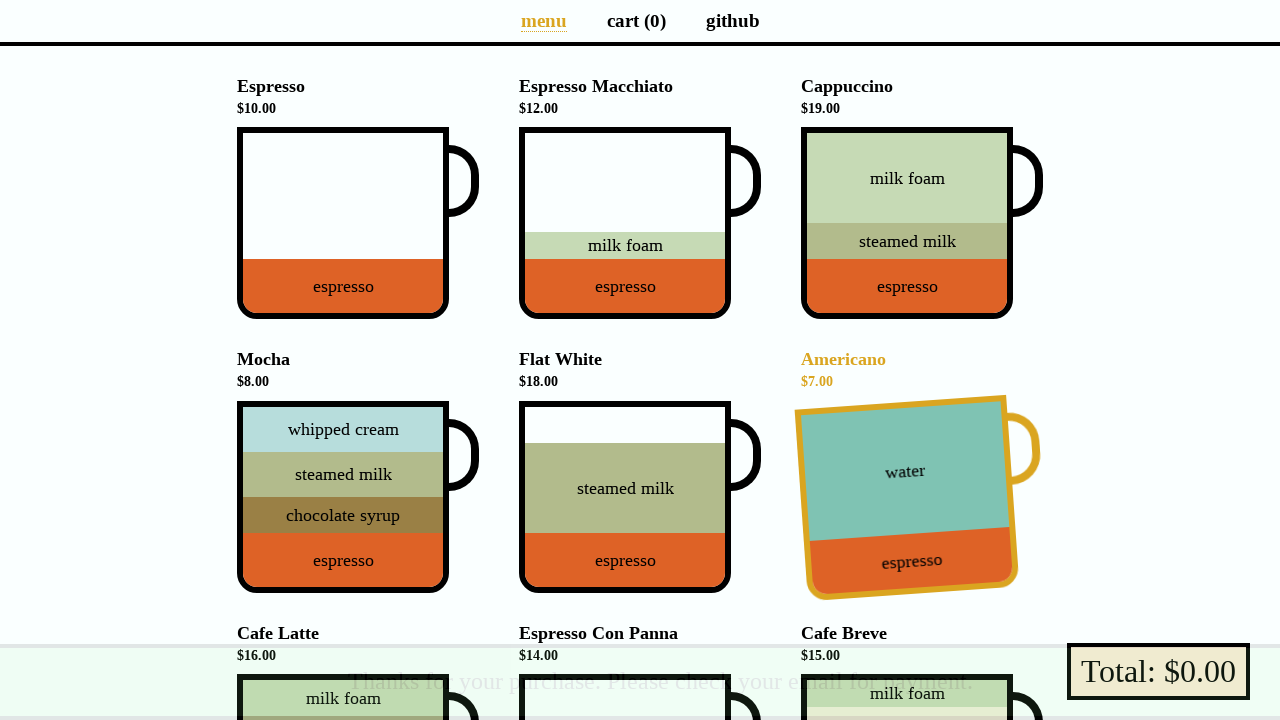

Success message element loaded
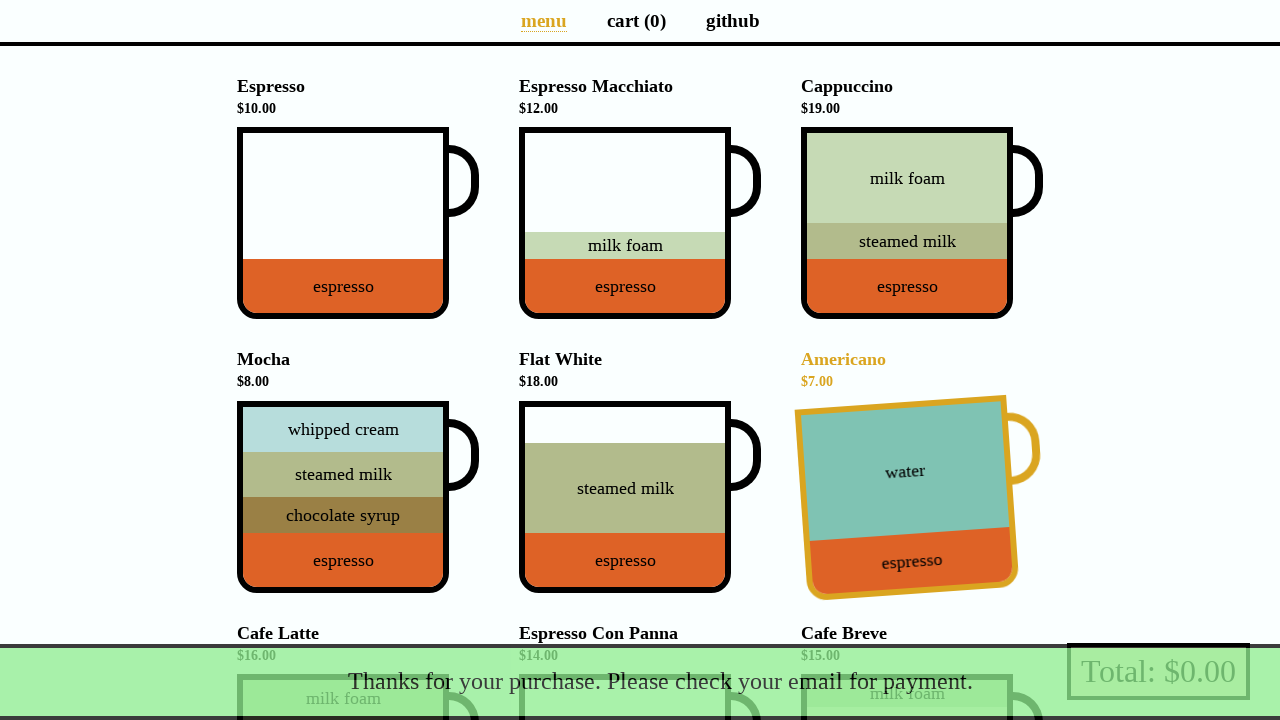

Verified purchase confirmation message displayed
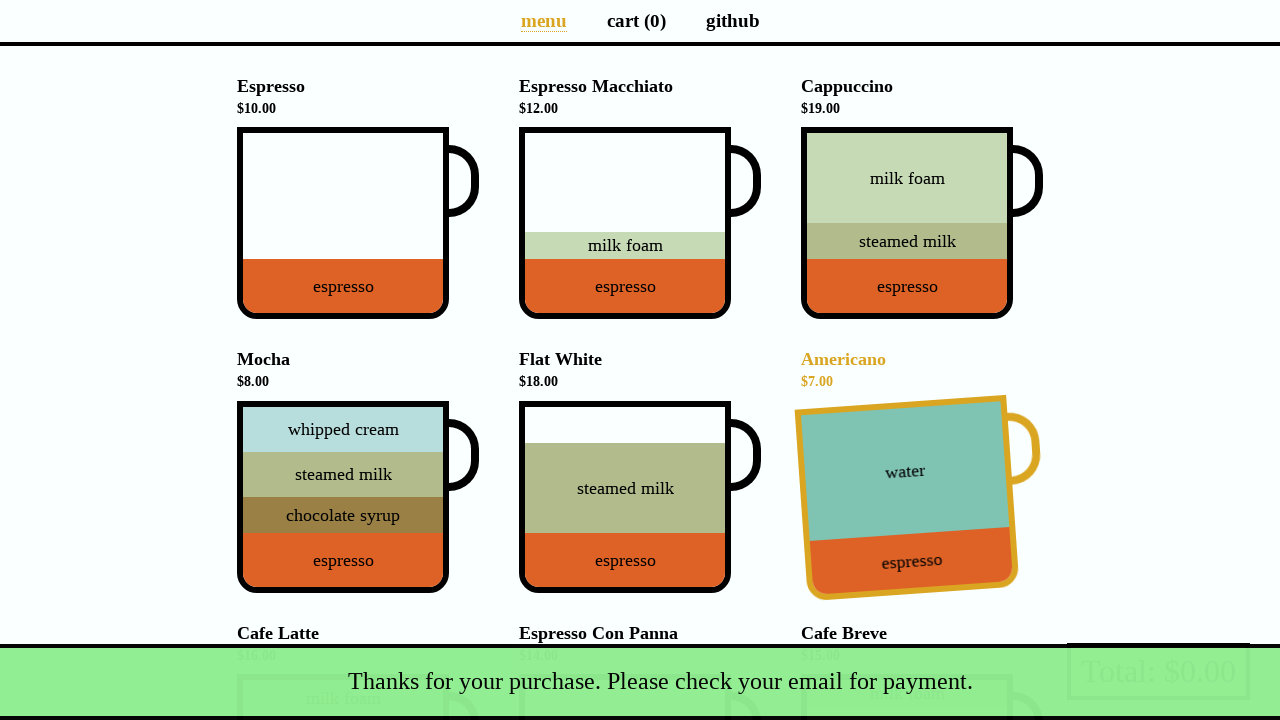

Verified cart is empty
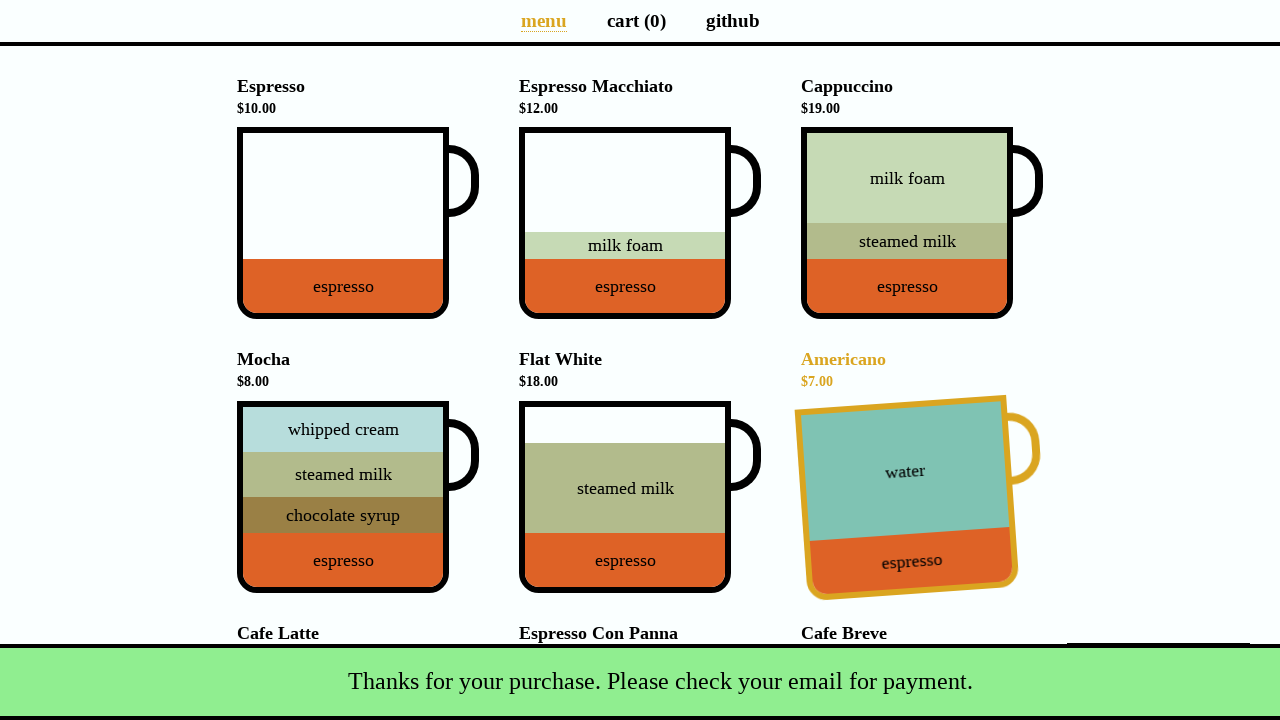

Verified checkout total is $0.00
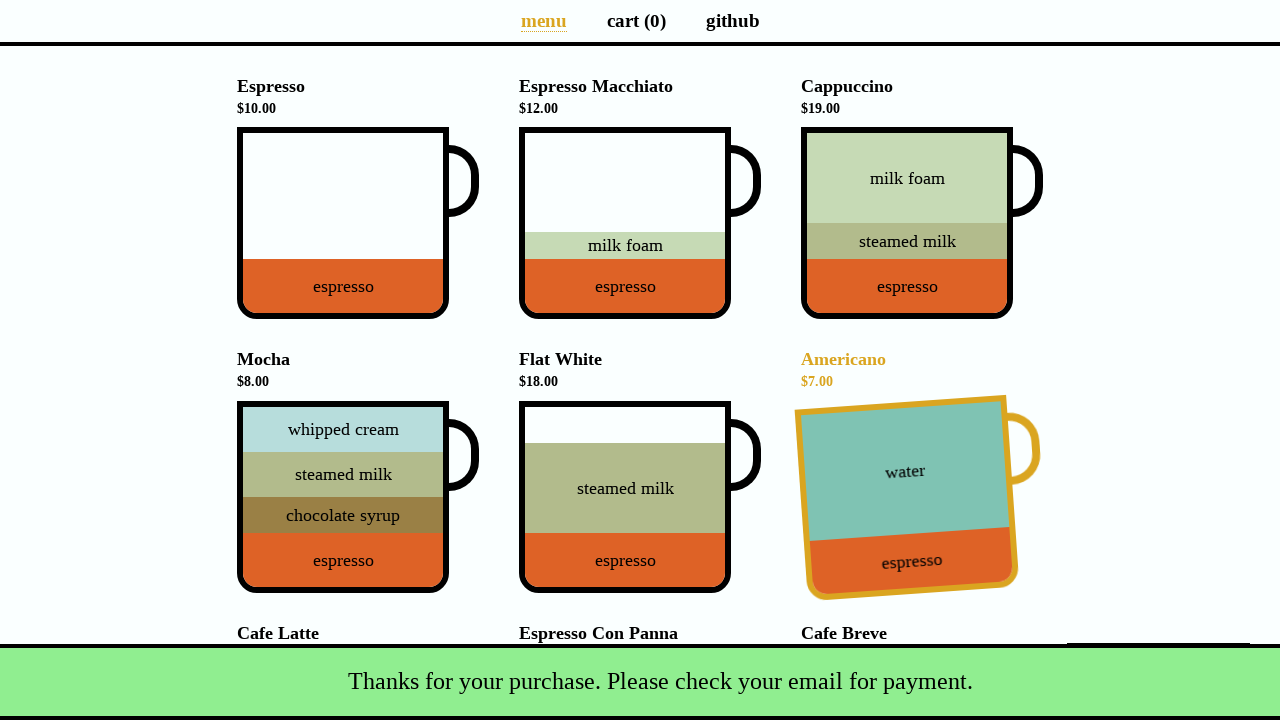

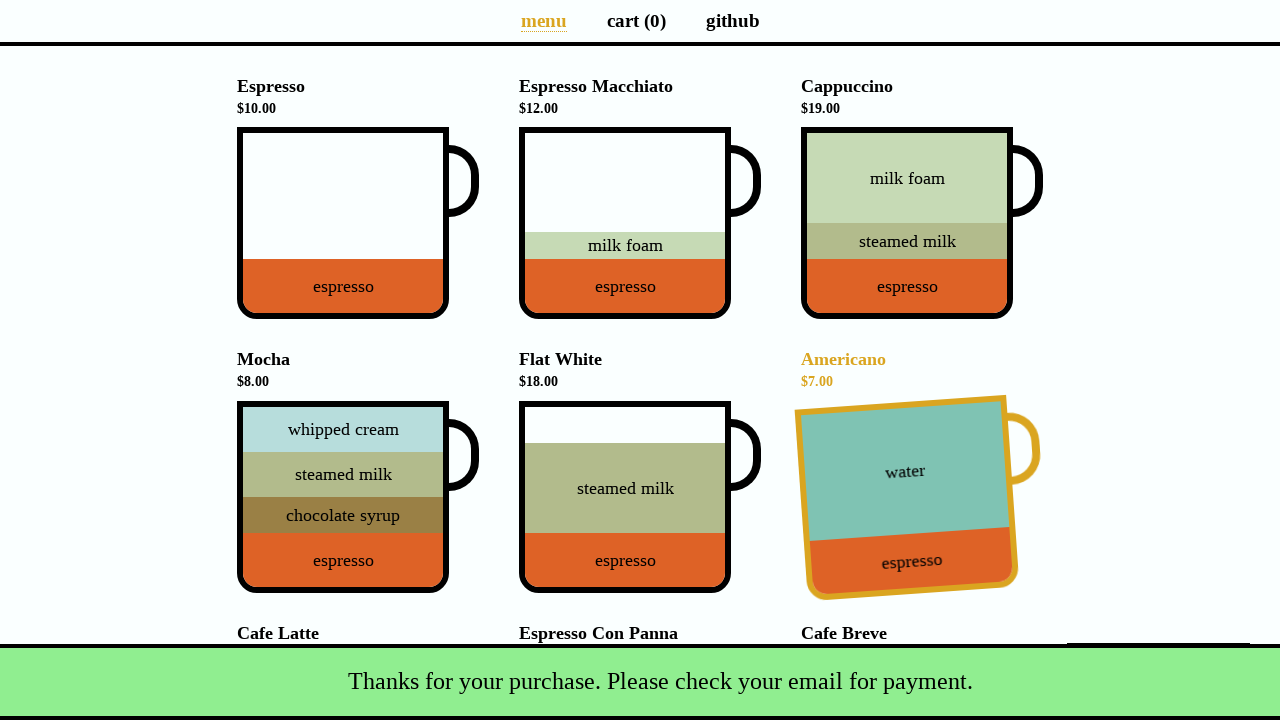